Tests marking individual items as complete by checking the checkbox for each todo item

Starting URL: https://demo.playwright.dev/todomvc

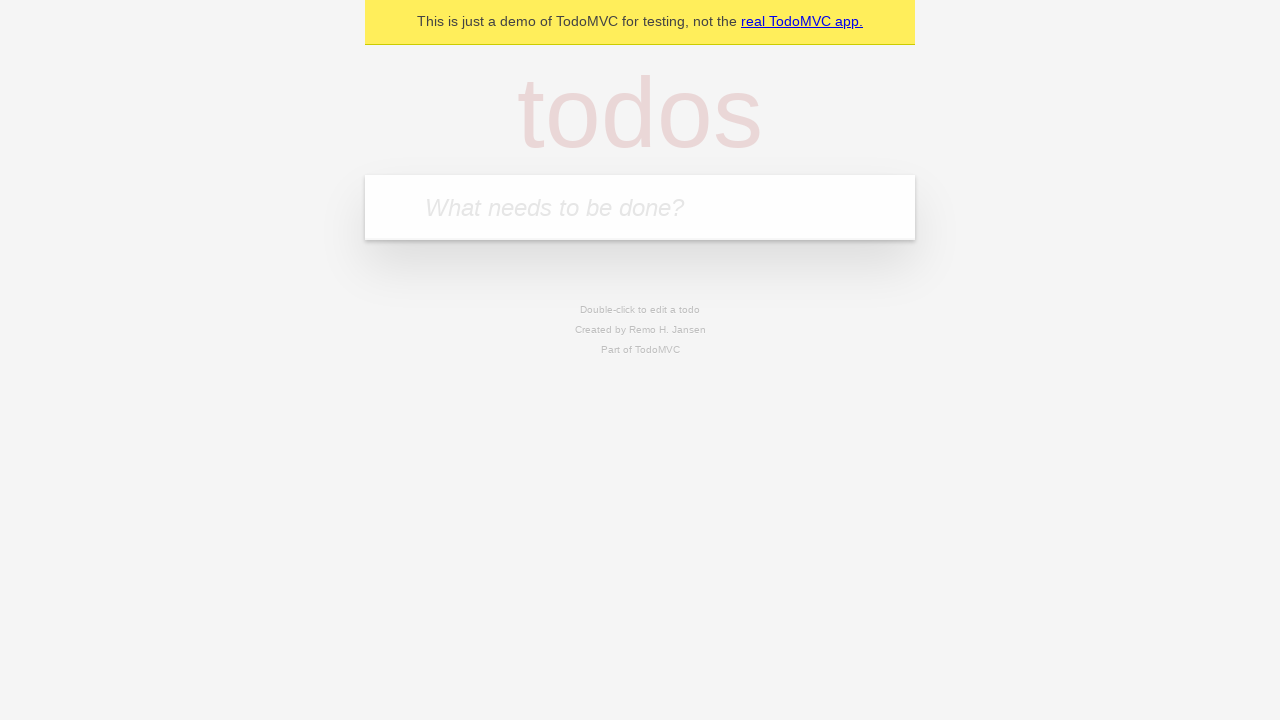

Filled todo input with 'buy some cheese' on internal:attr=[placeholder="What needs to be done?"i]
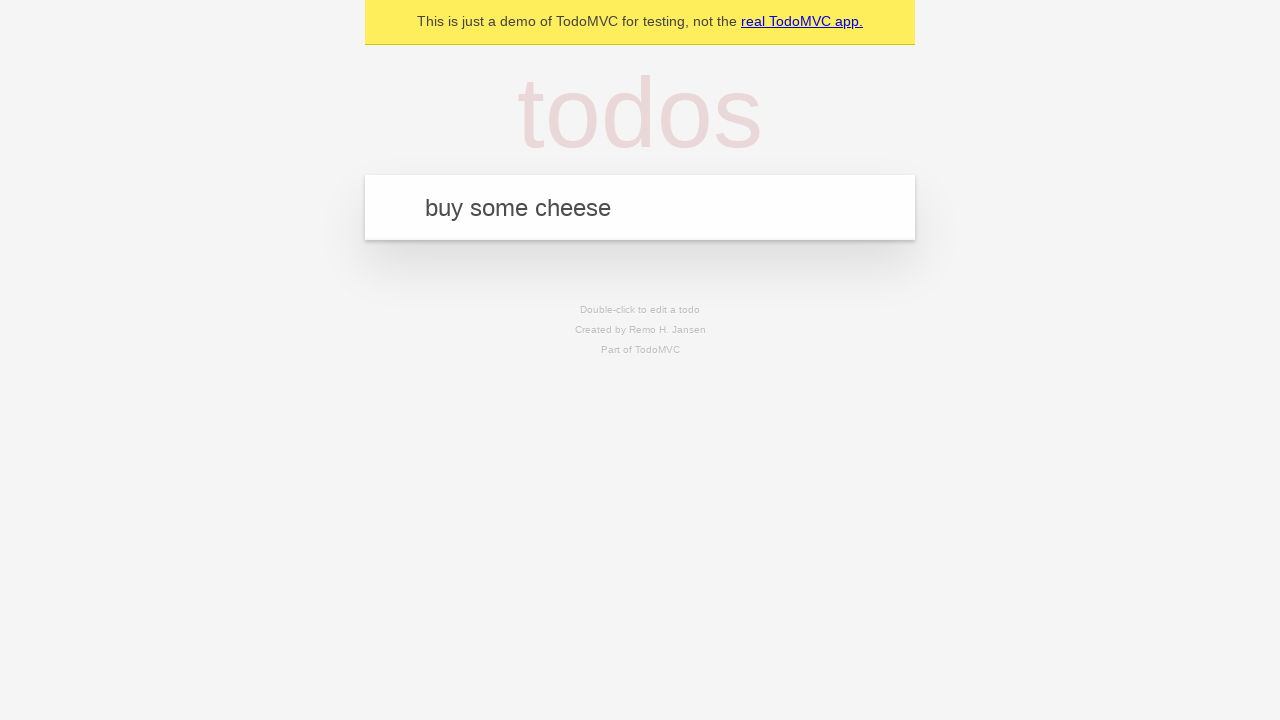

Pressed Enter to create first todo item on internal:attr=[placeholder="What needs to be done?"i]
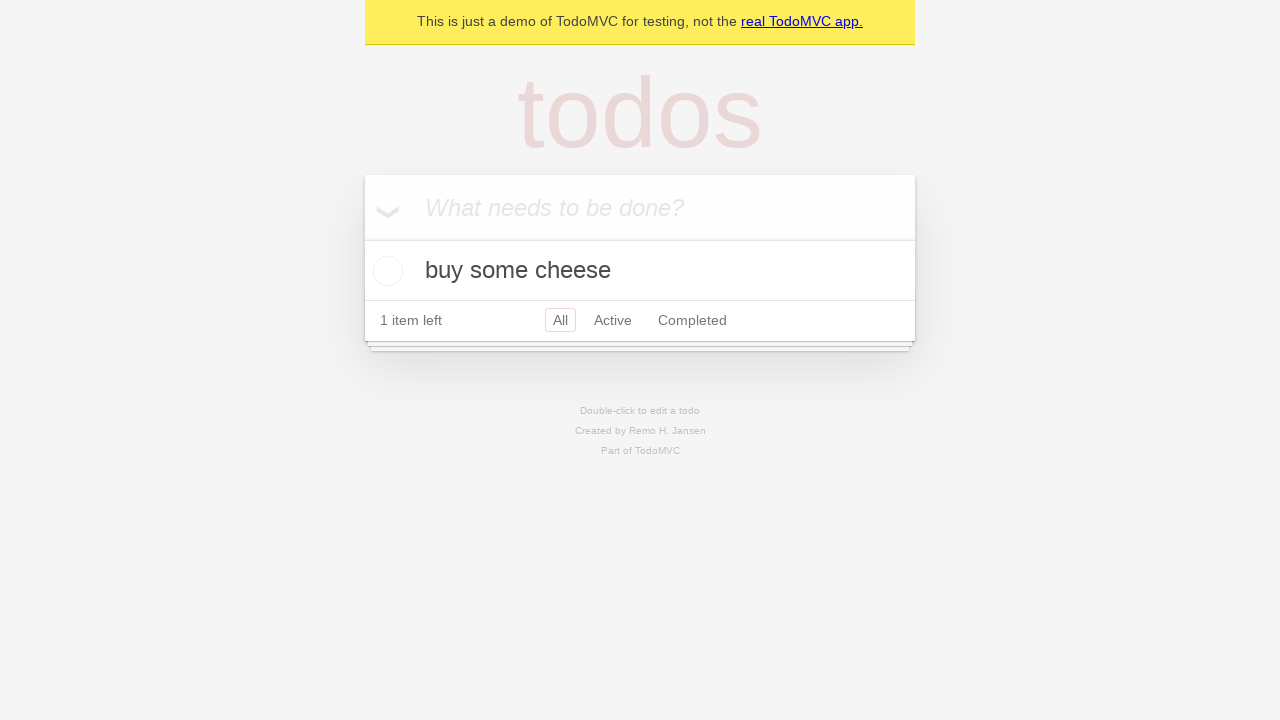

Filled todo input with 'feed the cat' on internal:attr=[placeholder="What needs to be done?"i]
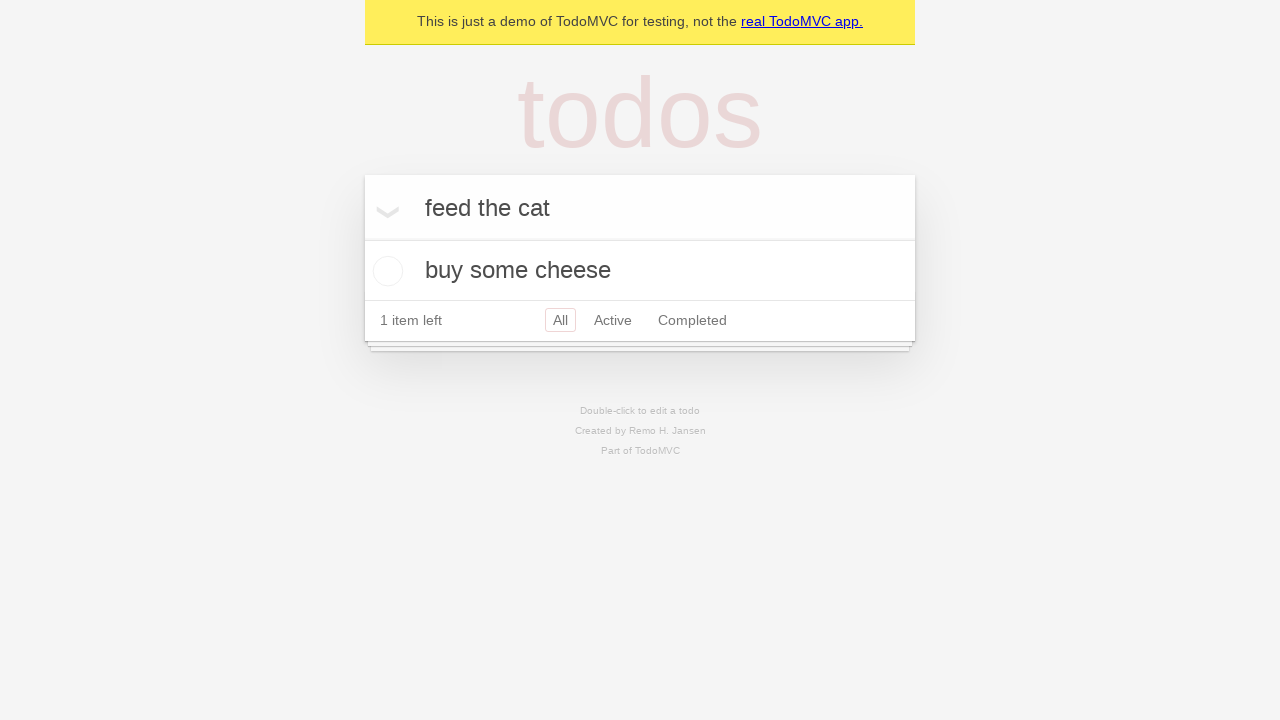

Pressed Enter to create second todo item on internal:attr=[placeholder="What needs to be done?"i]
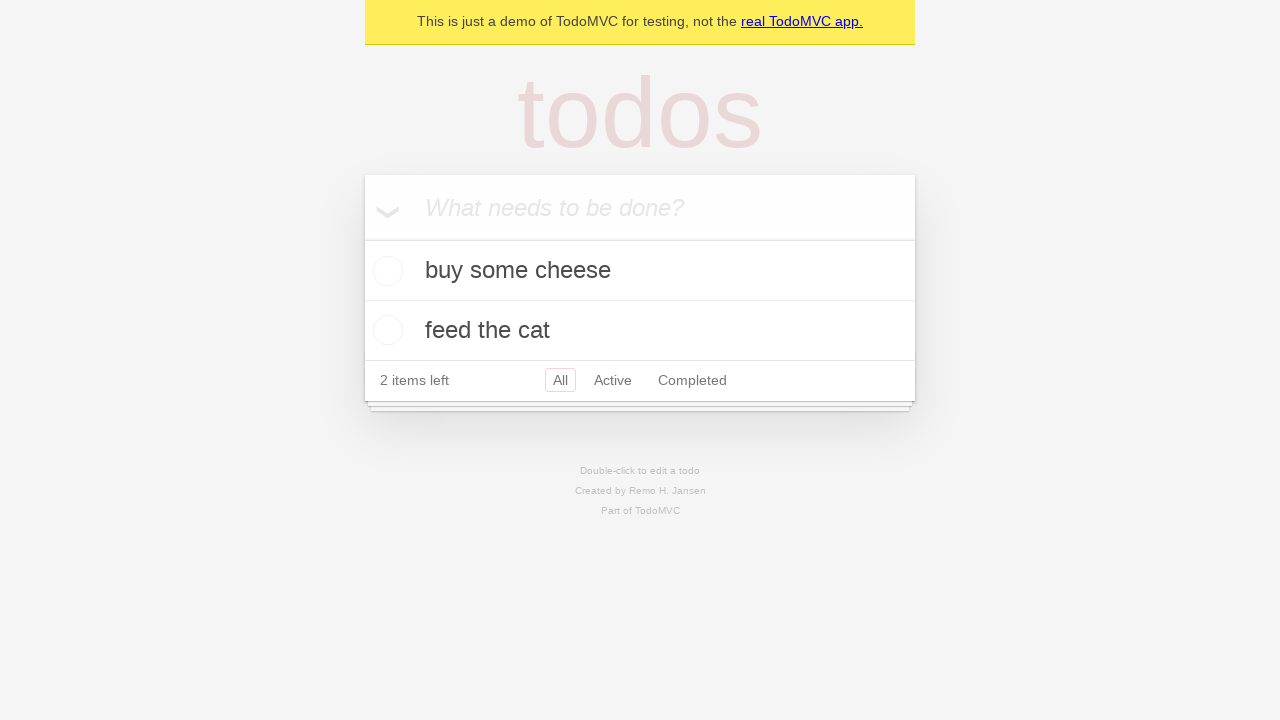

Waited for both todo items to be created and visible
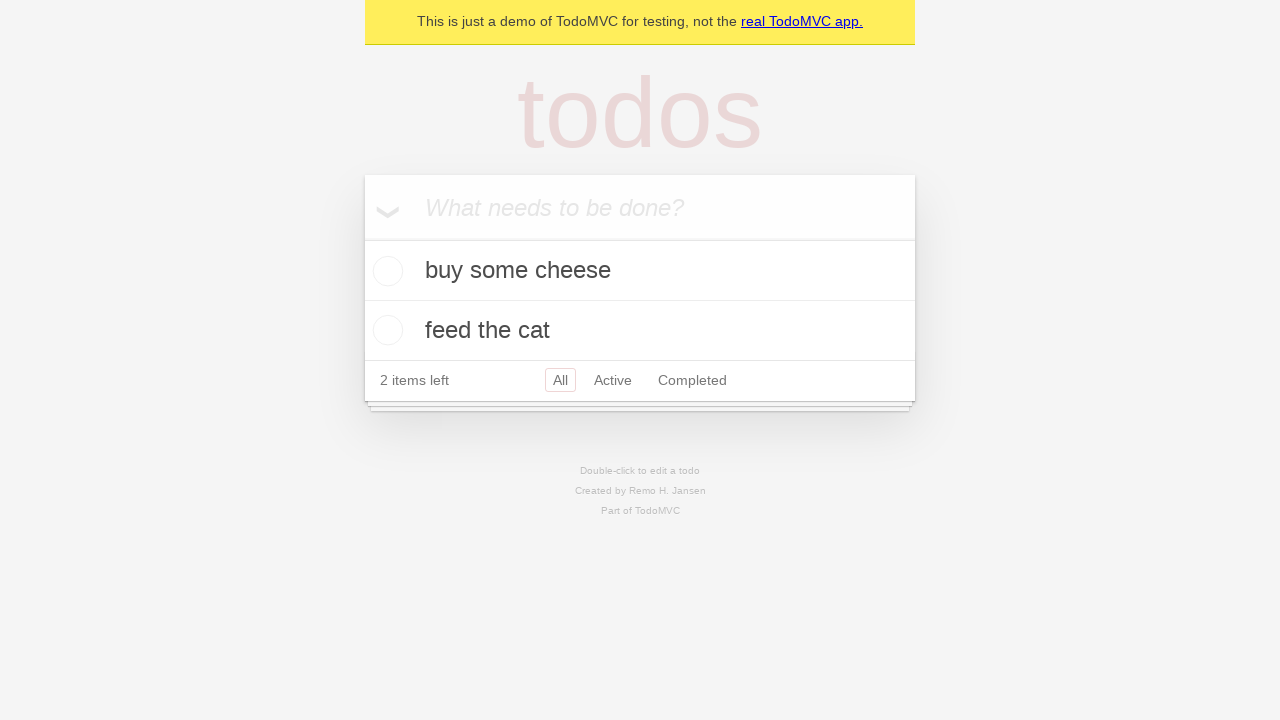

Checked checkbox for first todo item 'buy some cheese' at (385, 271) on internal:testid=[data-testid="todo-item"s] >> nth=0 >> internal:role=checkbox
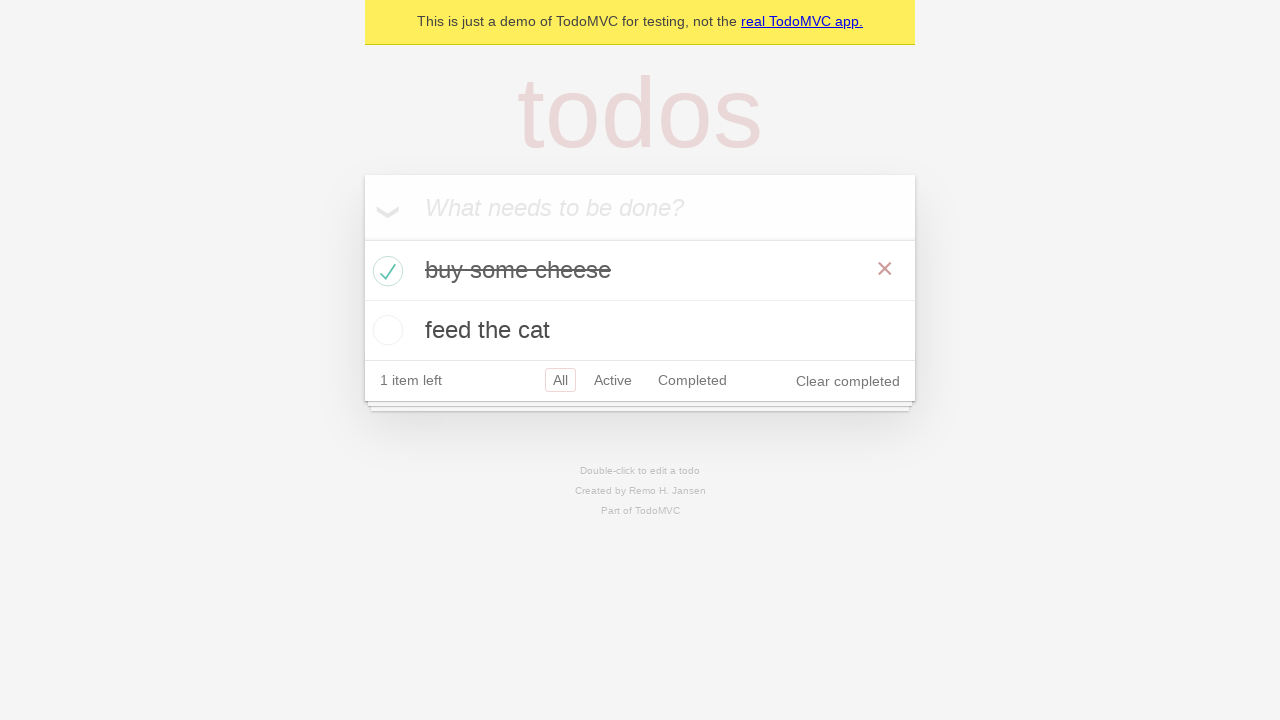

Checked checkbox for second todo item 'feed the cat' at (385, 330) on internal:testid=[data-testid="todo-item"s] >> nth=1 >> internal:role=checkbox
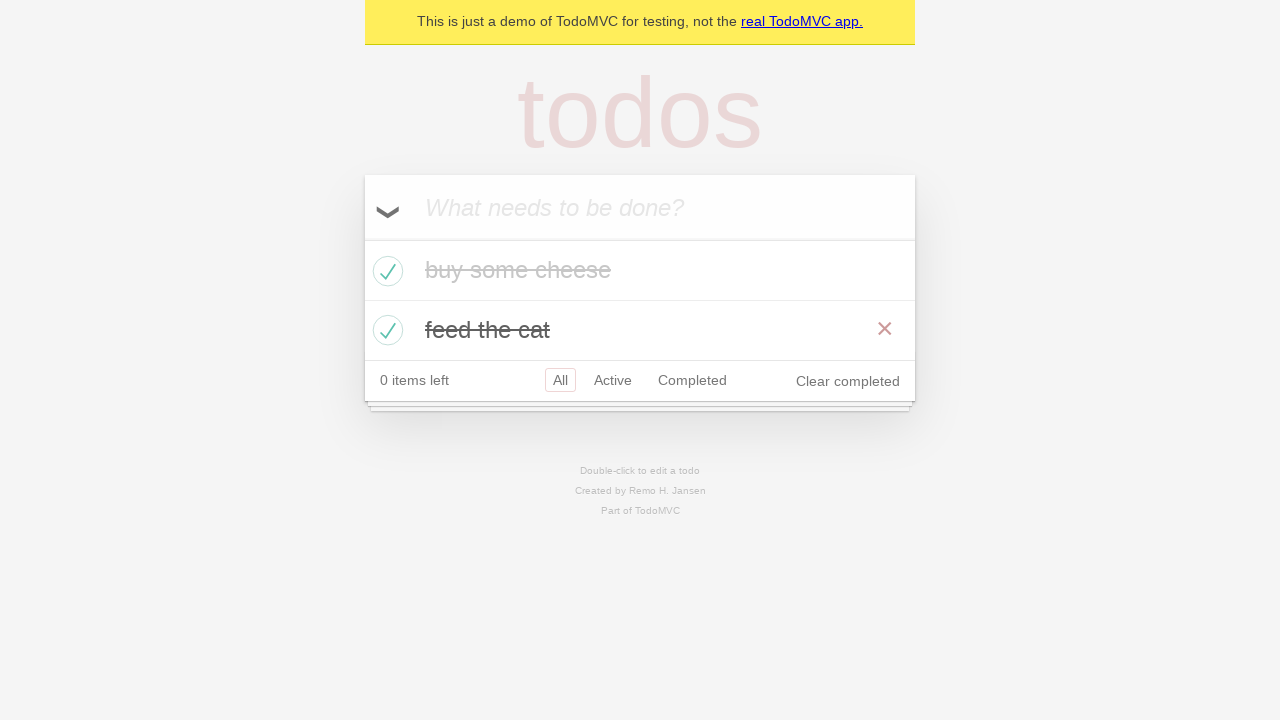

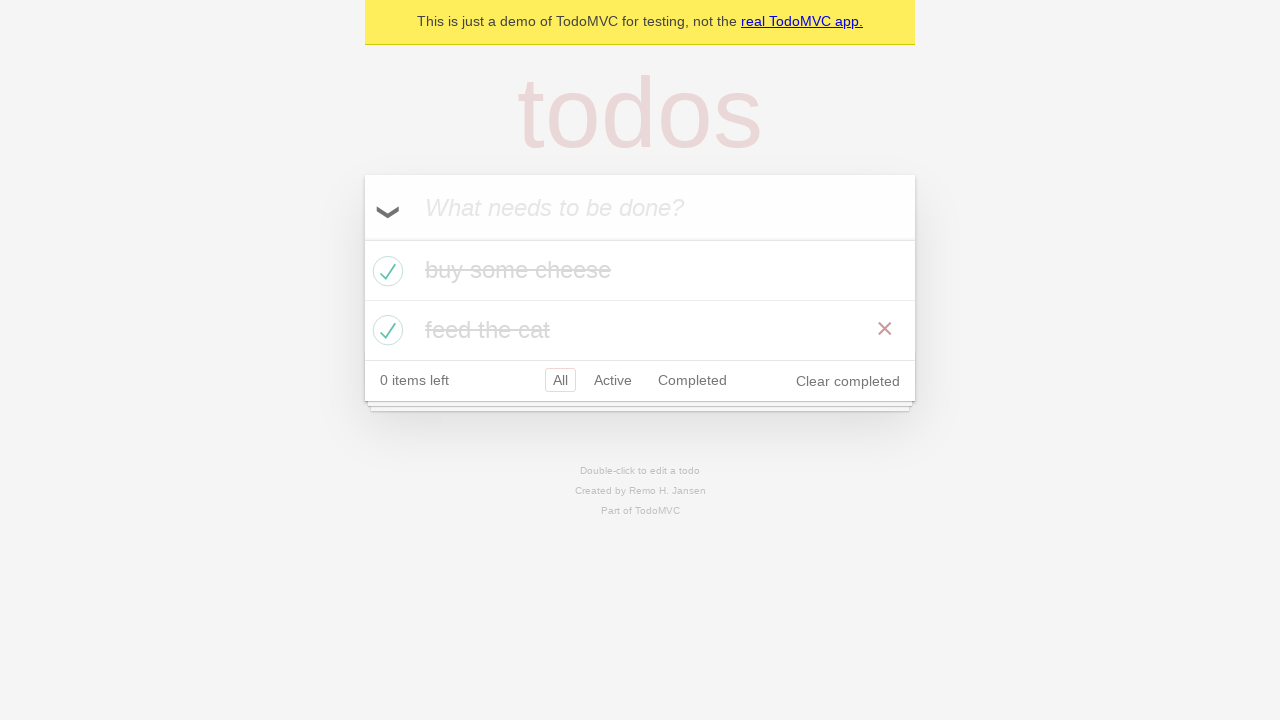